Clicks on the second homepage image and verifies navigation to the Thinking in HTML product page by checking the page title

Starting URL: http://practice.automationtesting.in/

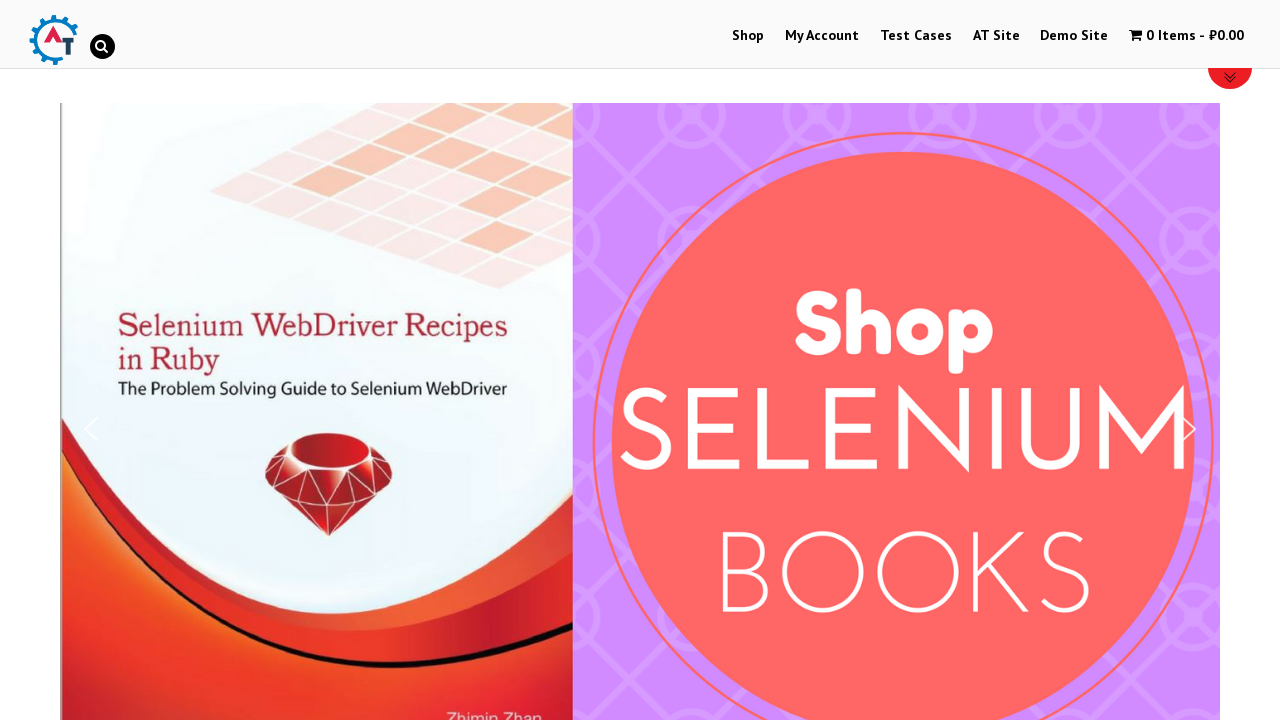

Clicked on the second homepage image at (640, 361) on xpath=//*[@id='text-22-sub_row_1-0-2-1-0']/div/ul/li/a[1]/img
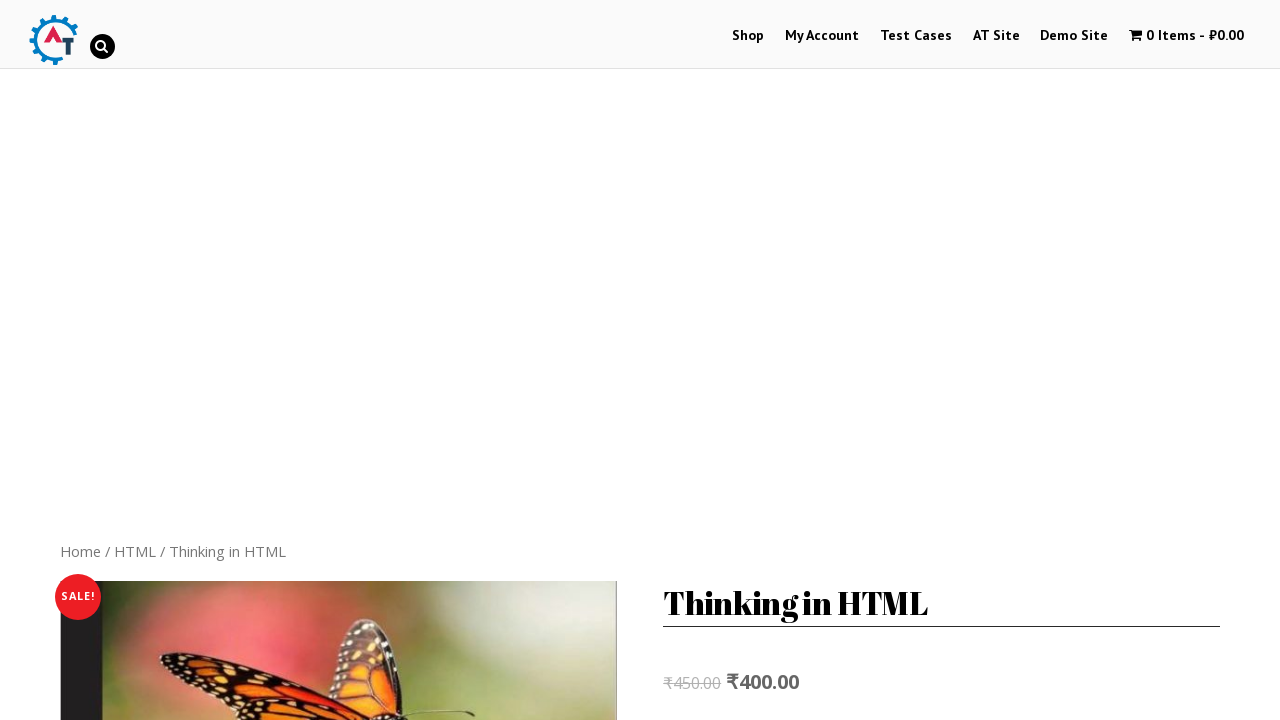

Page loaded after clicking second homepage image
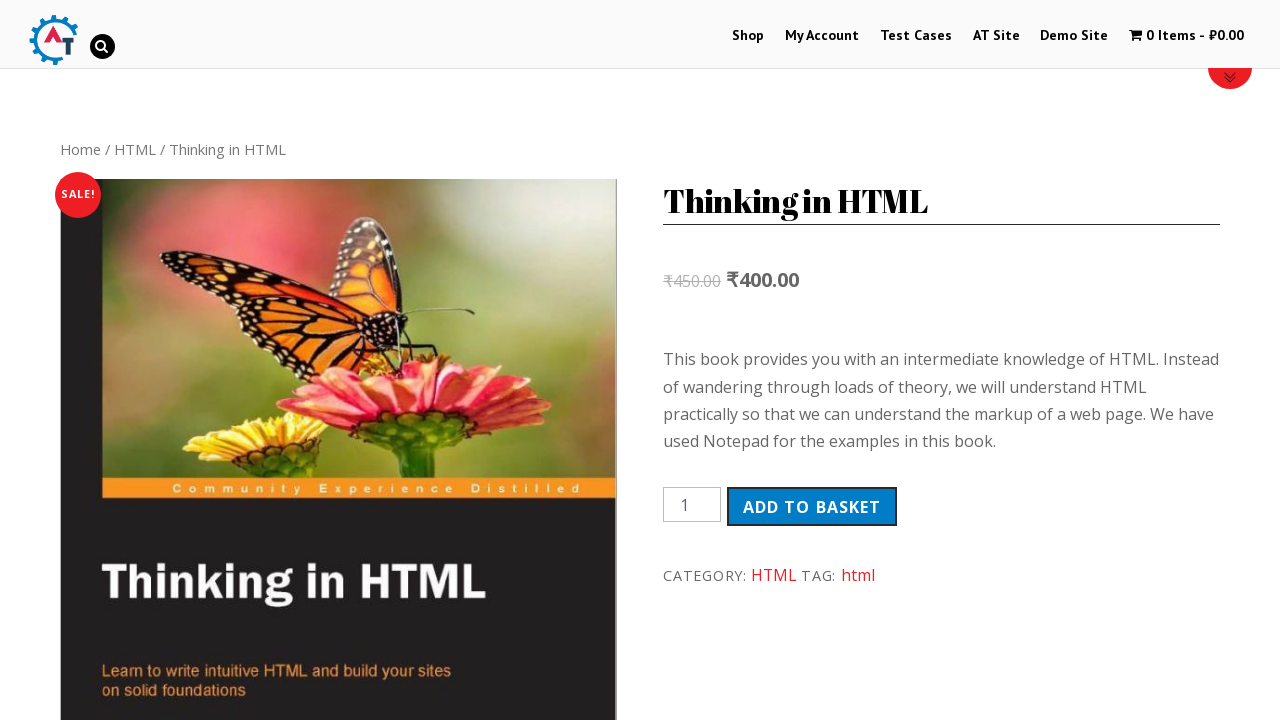

Verified page title is 'Thinking in HTML – Automation Practice Site'
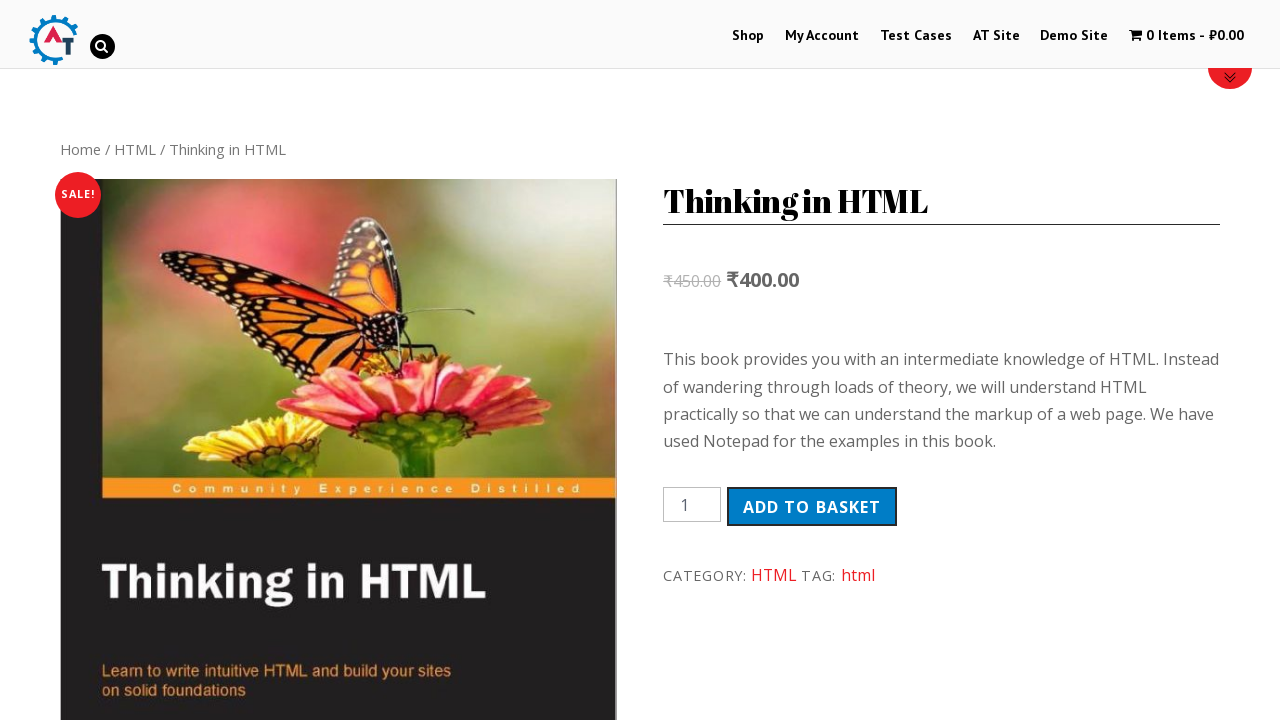

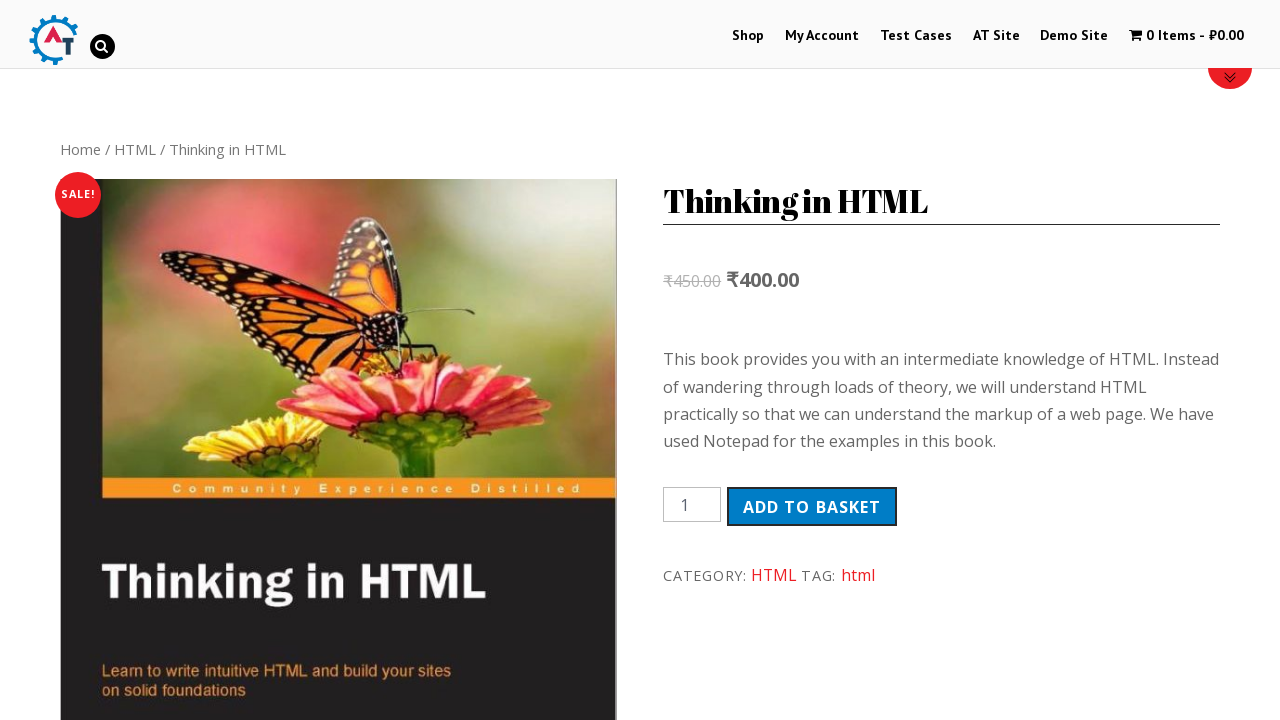